Tests the OrangeHRM website demo request form by filling in an email address, clicking the submit button, and performing a double-click action on a form element.

Starting URL: https://www.orangehrm.com/

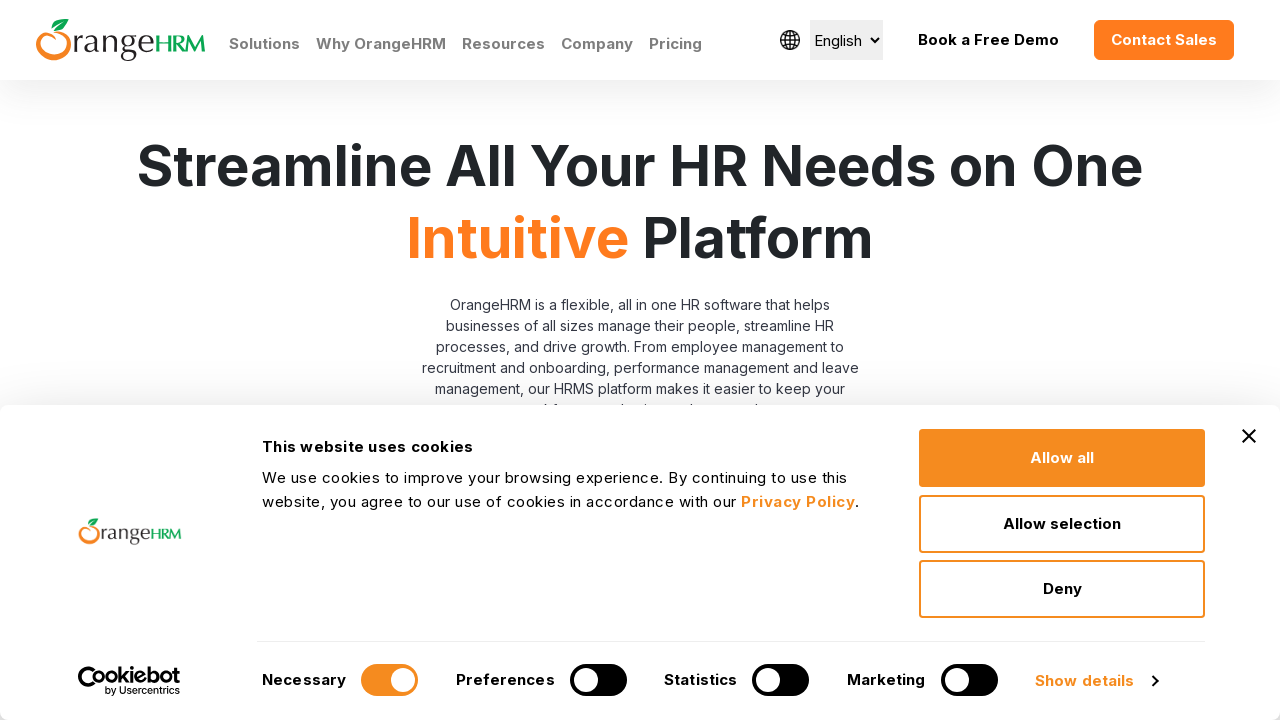

Filled email field with 'john.smith@testcompany.com' in demo request form on input#Form_submitForm_EmailHomePage
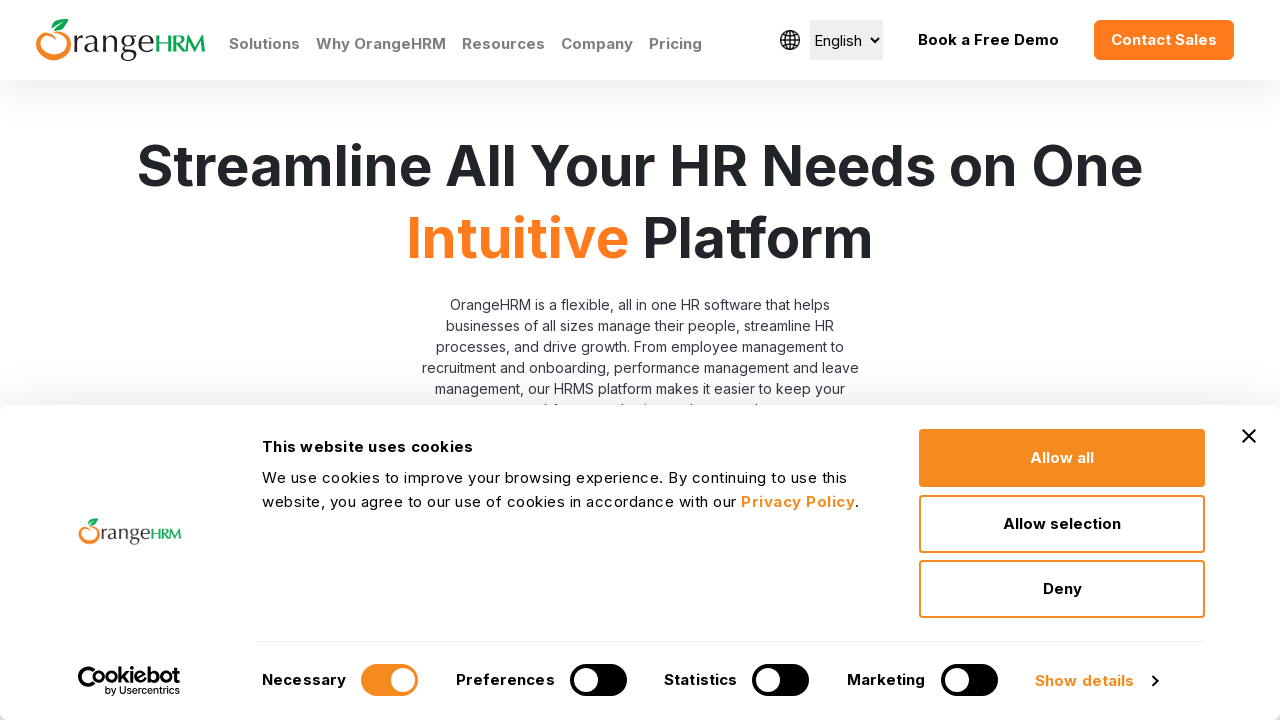

Clicked the demo request submit button at (717, 360) on input#Form_submitForm_action_request
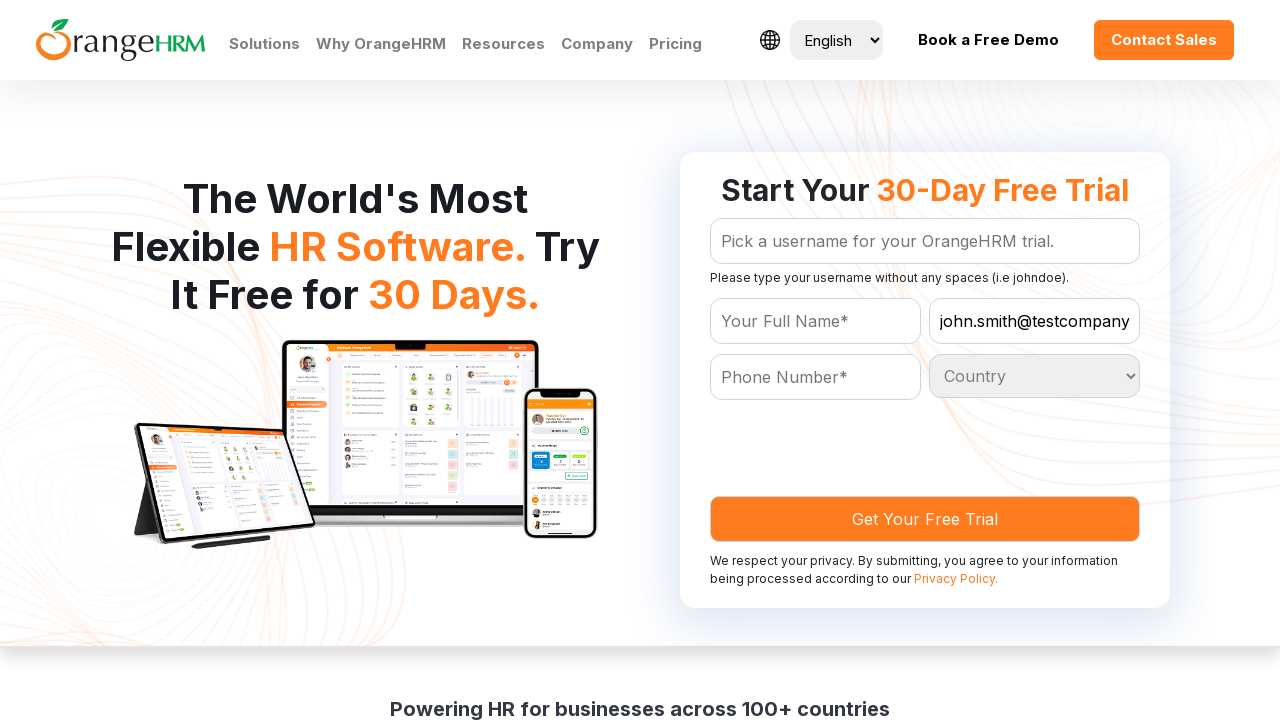

Next form element appeared on the page
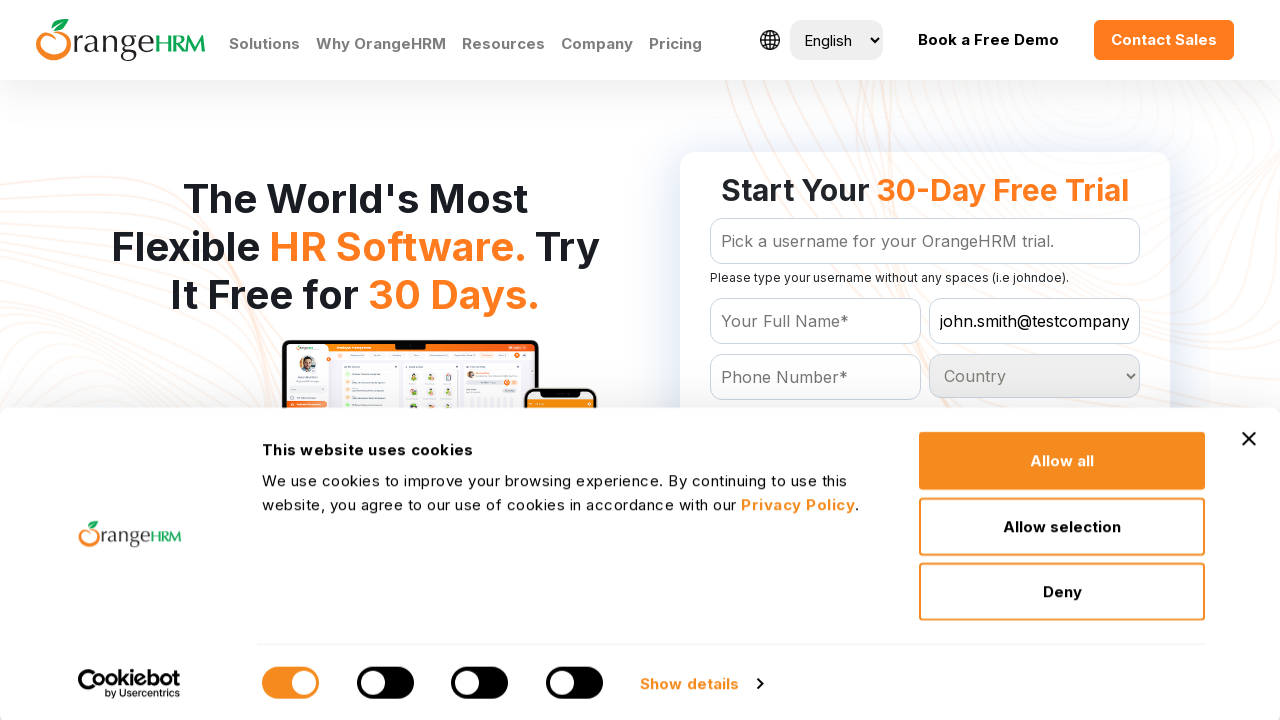

Double-clicked the form submission element at (925, 360) on input#Form_getForm_action_submitForm
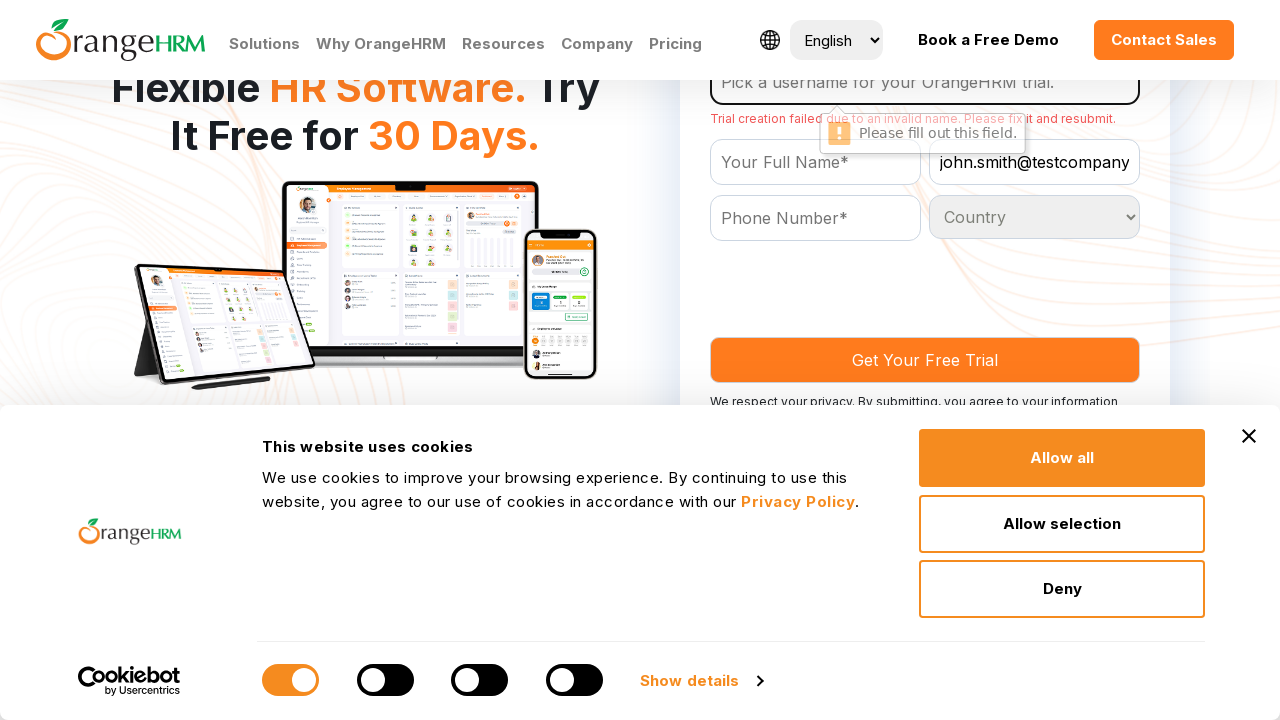

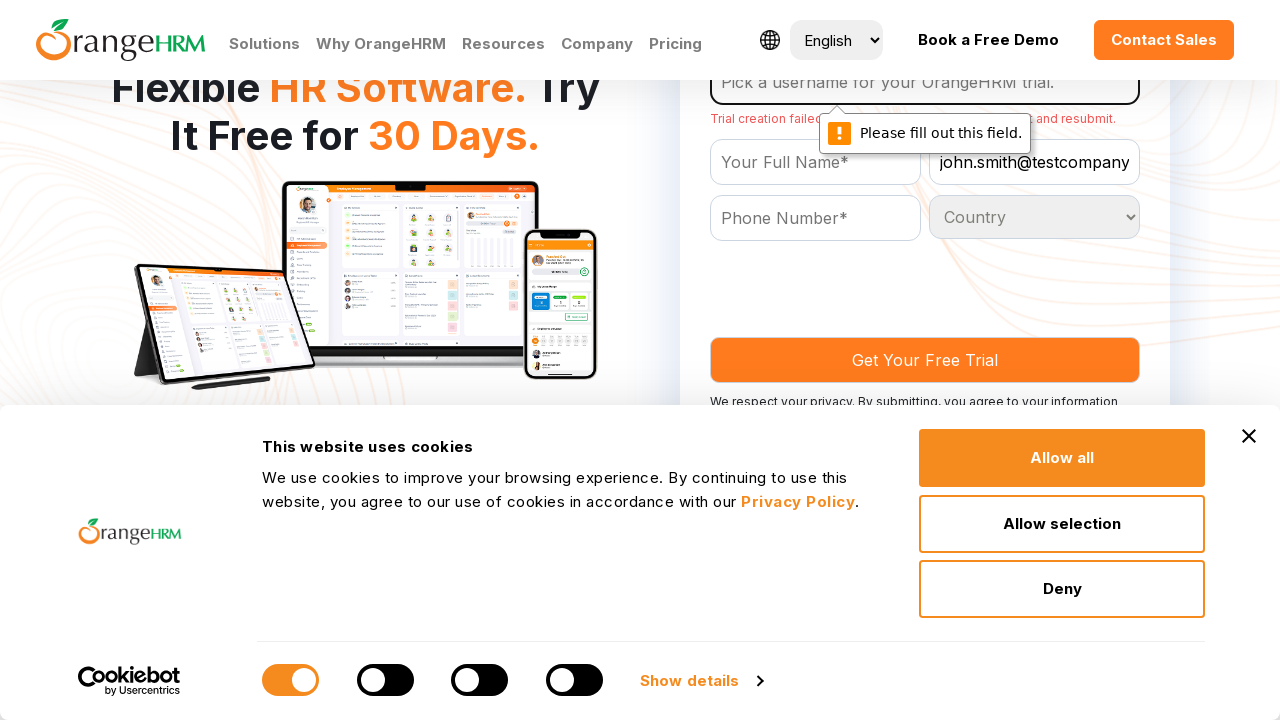